Tests that edits are cancelled when pressing Escape

Starting URL: https://demo.playwright.dev/todomvc

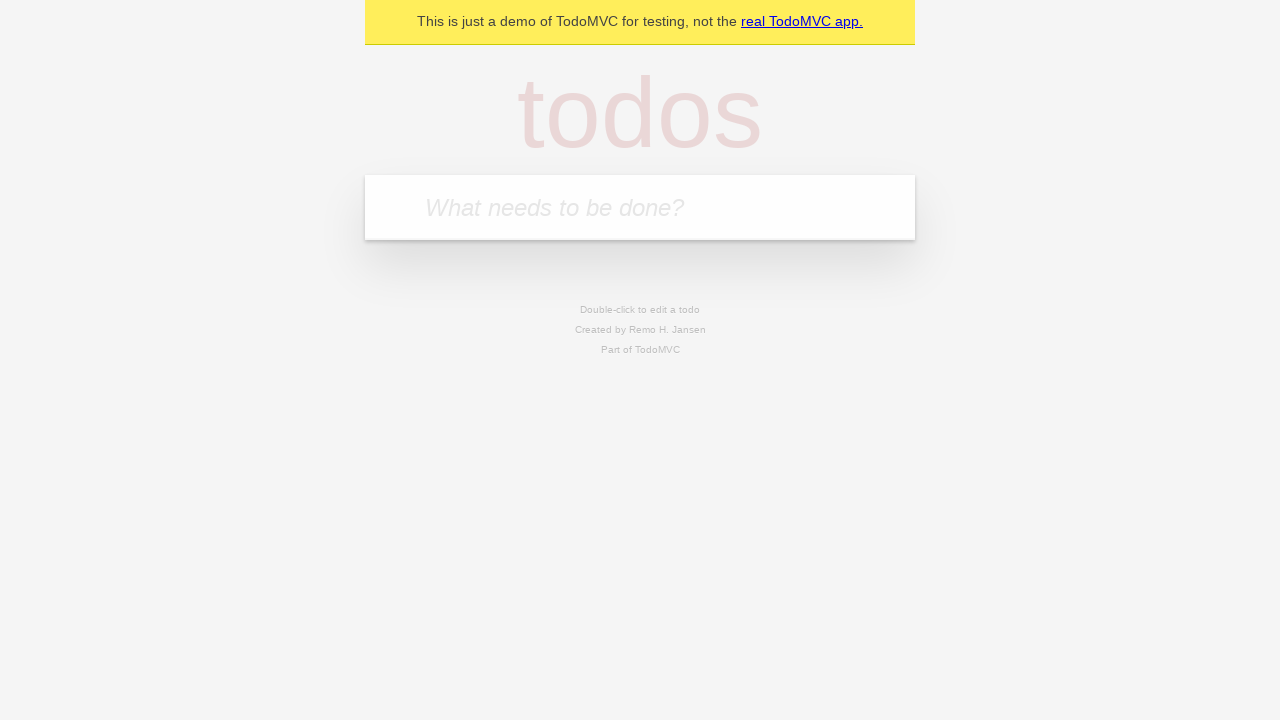

Filled todo input with 'buy some cheese' on internal:attr=[placeholder="What needs to be done?"i]
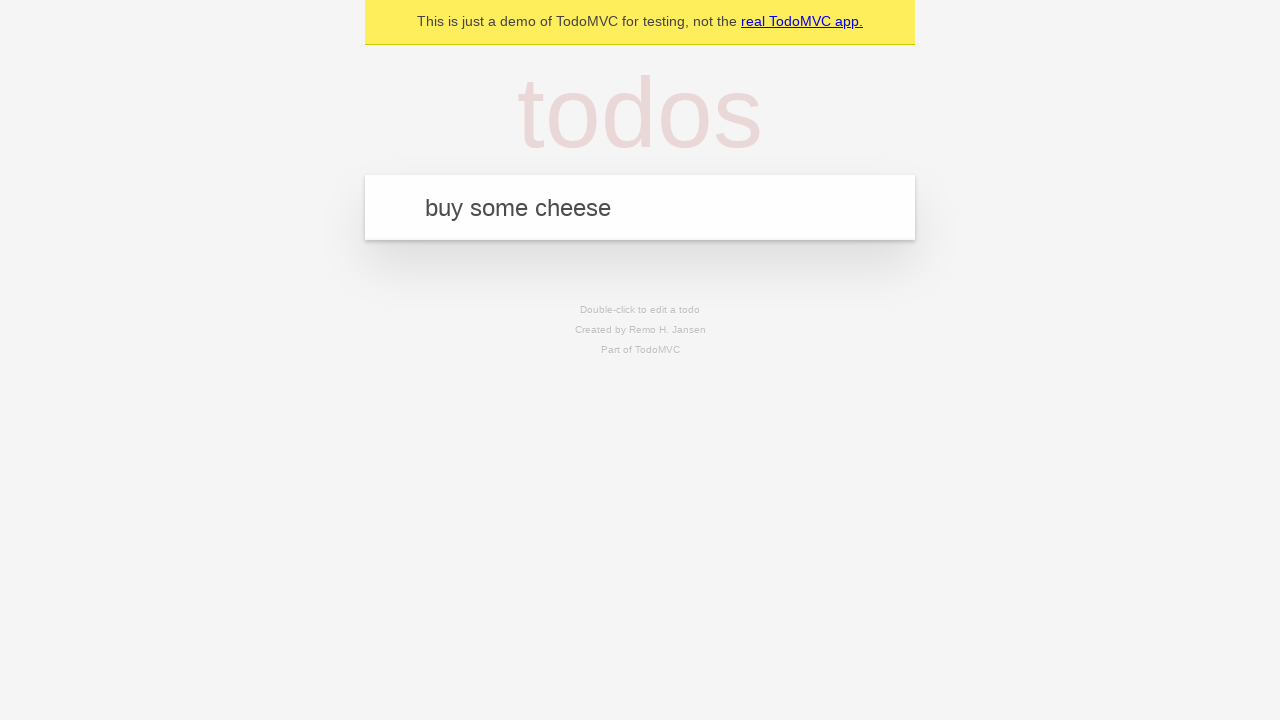

Pressed Enter to create first todo item on internal:attr=[placeholder="What needs to be done?"i]
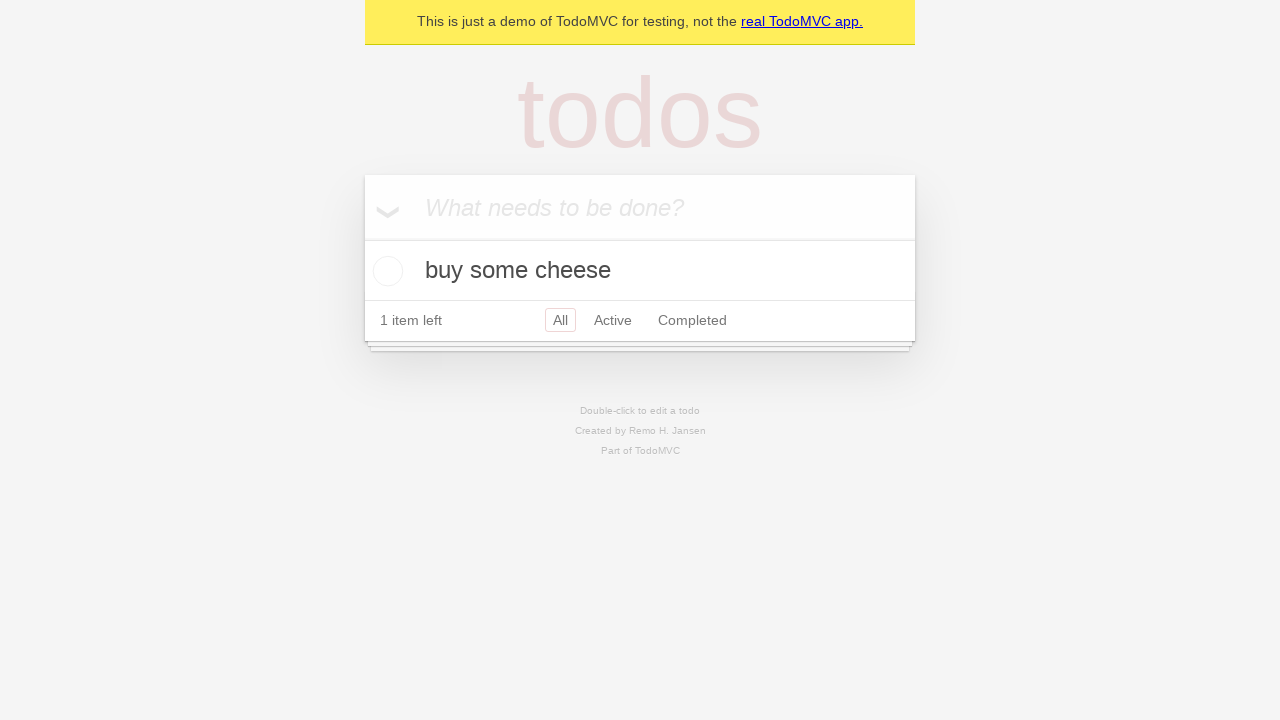

Filled todo input with 'feed the cat' on internal:attr=[placeholder="What needs to be done?"i]
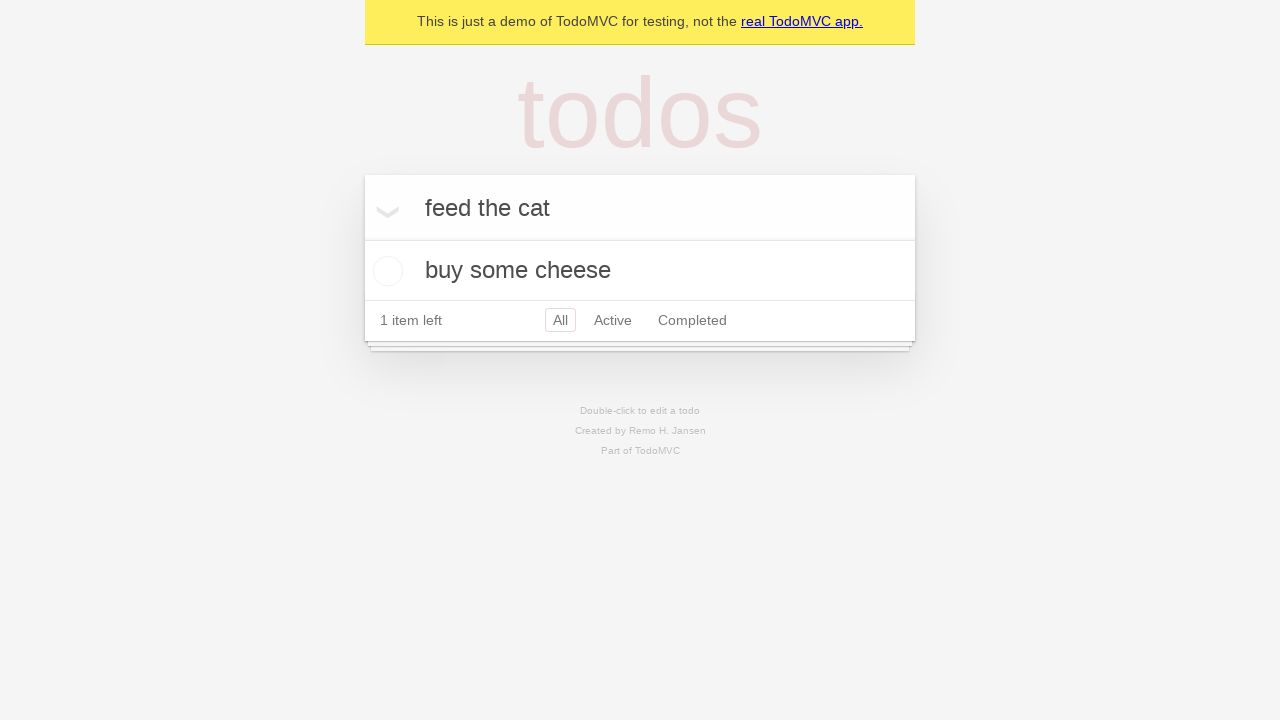

Pressed Enter to create second todo item on internal:attr=[placeholder="What needs to be done?"i]
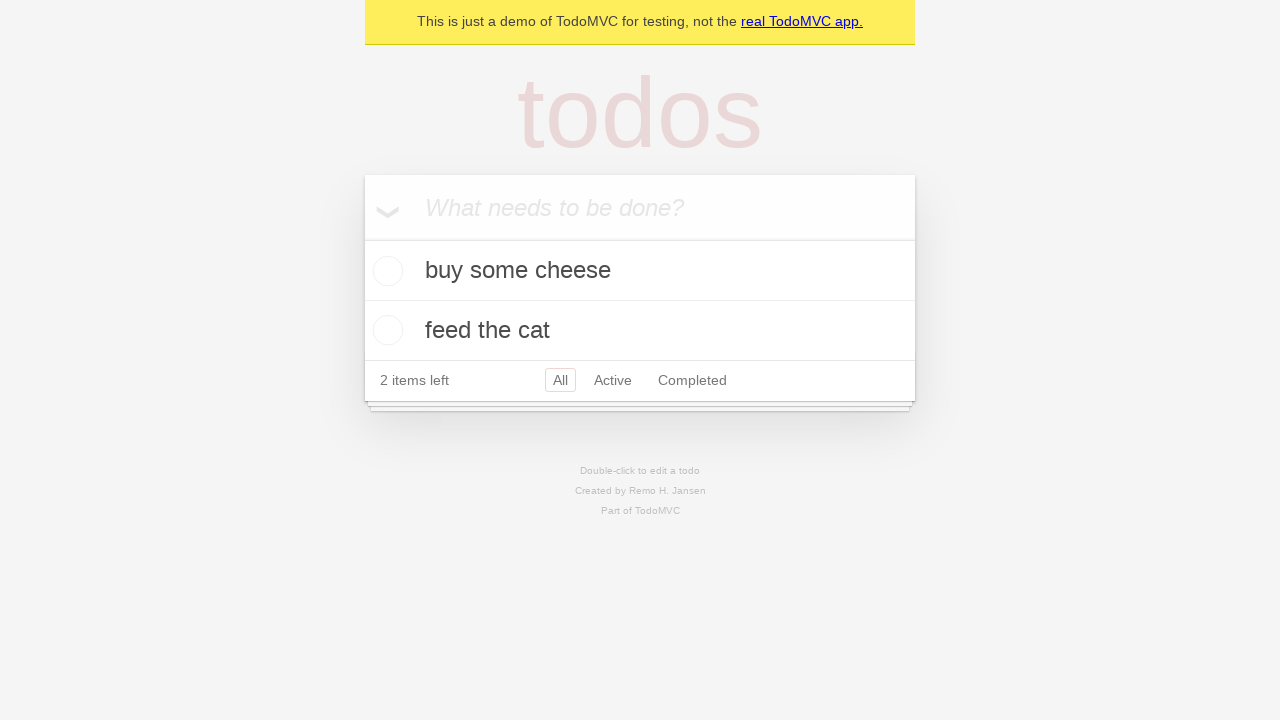

Filled todo input with 'book a doctors appointment' on internal:attr=[placeholder="What needs to be done?"i]
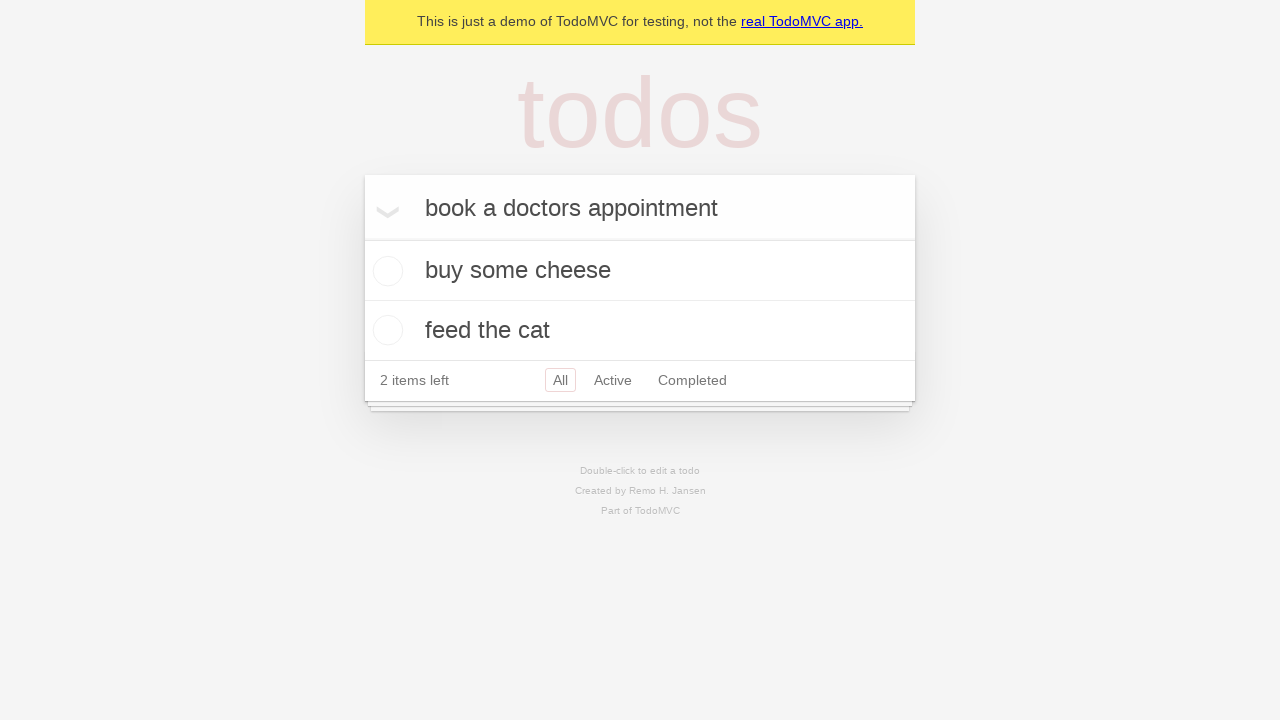

Pressed Enter to create third todo item on internal:attr=[placeholder="What needs to be done?"i]
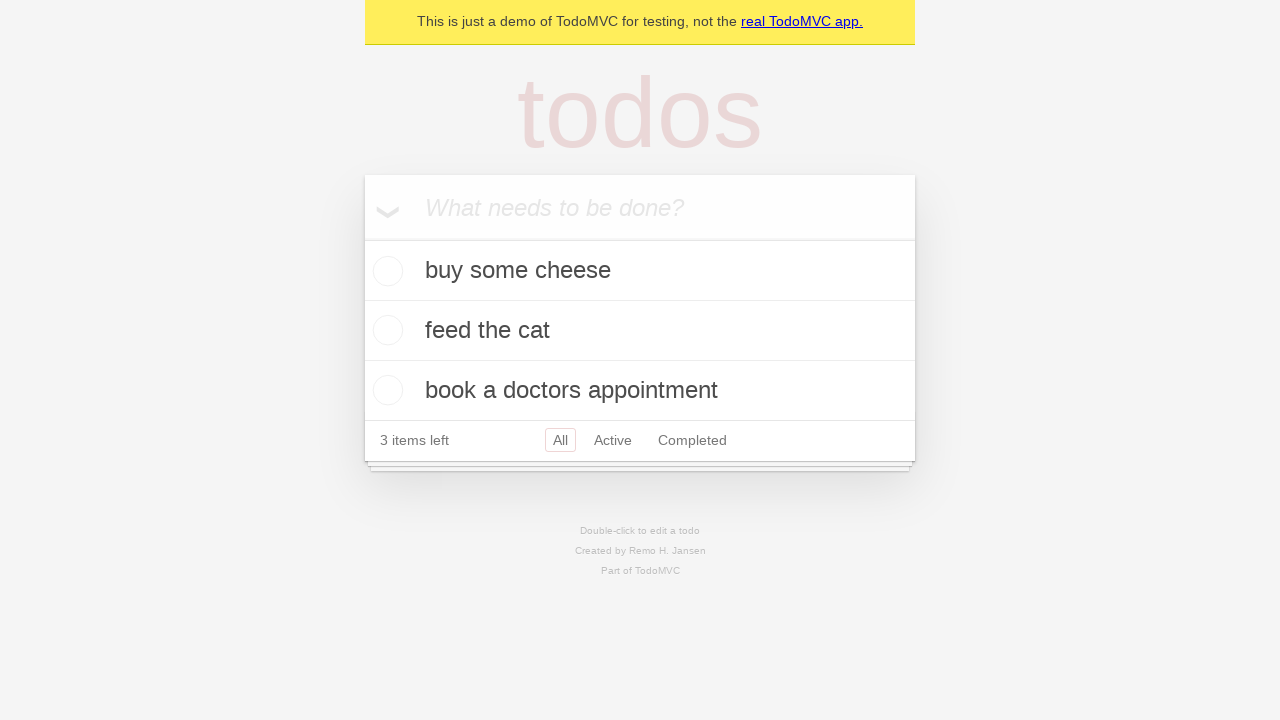

Double-clicked second todo item to enter edit mode at (640, 331) on .todo-list li >> nth=1
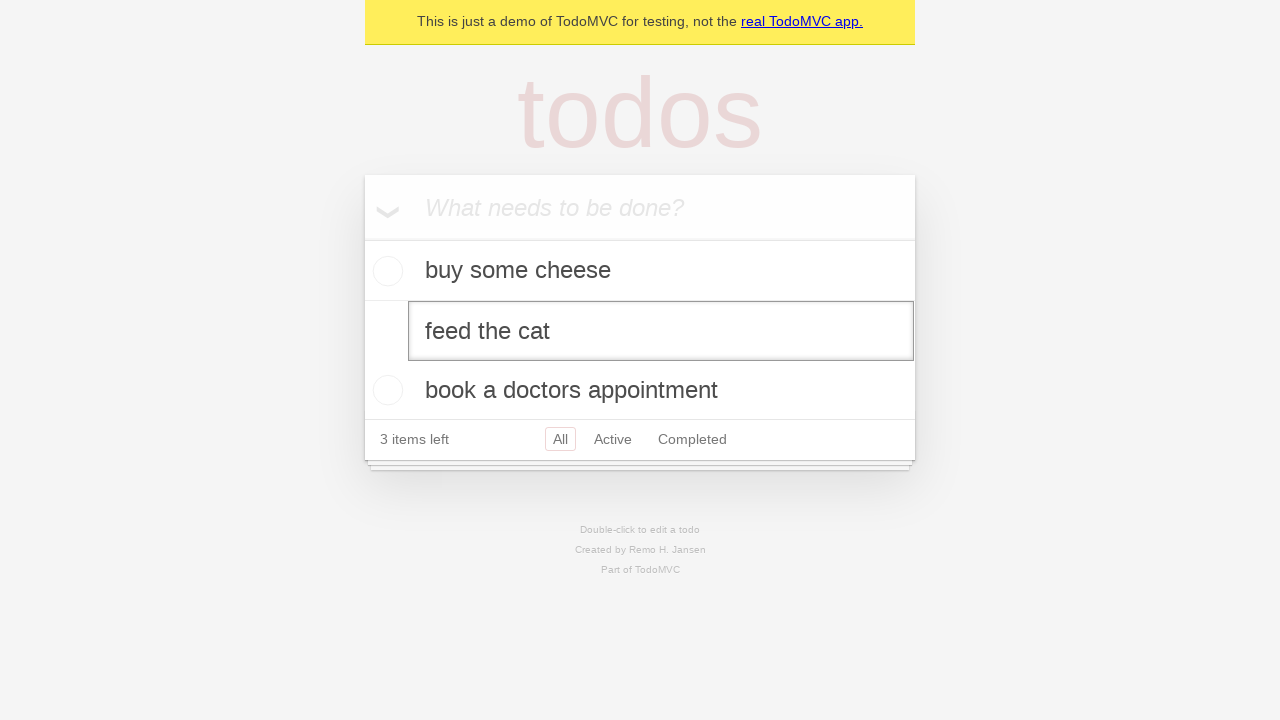

Filled edit field with 'buy some sausages' on .todo-list li >> nth=1 >> .edit
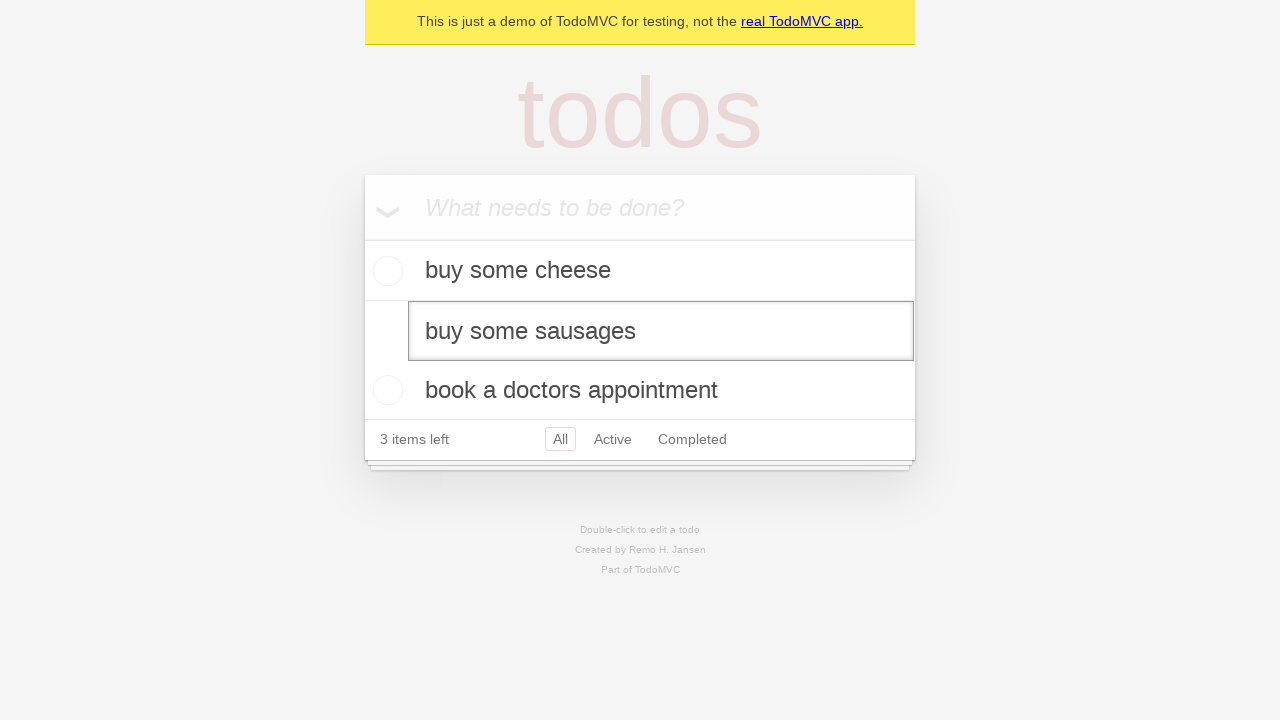

Pressed Escape to cancel edit on second todo item on .todo-list li >> nth=1 >> .edit
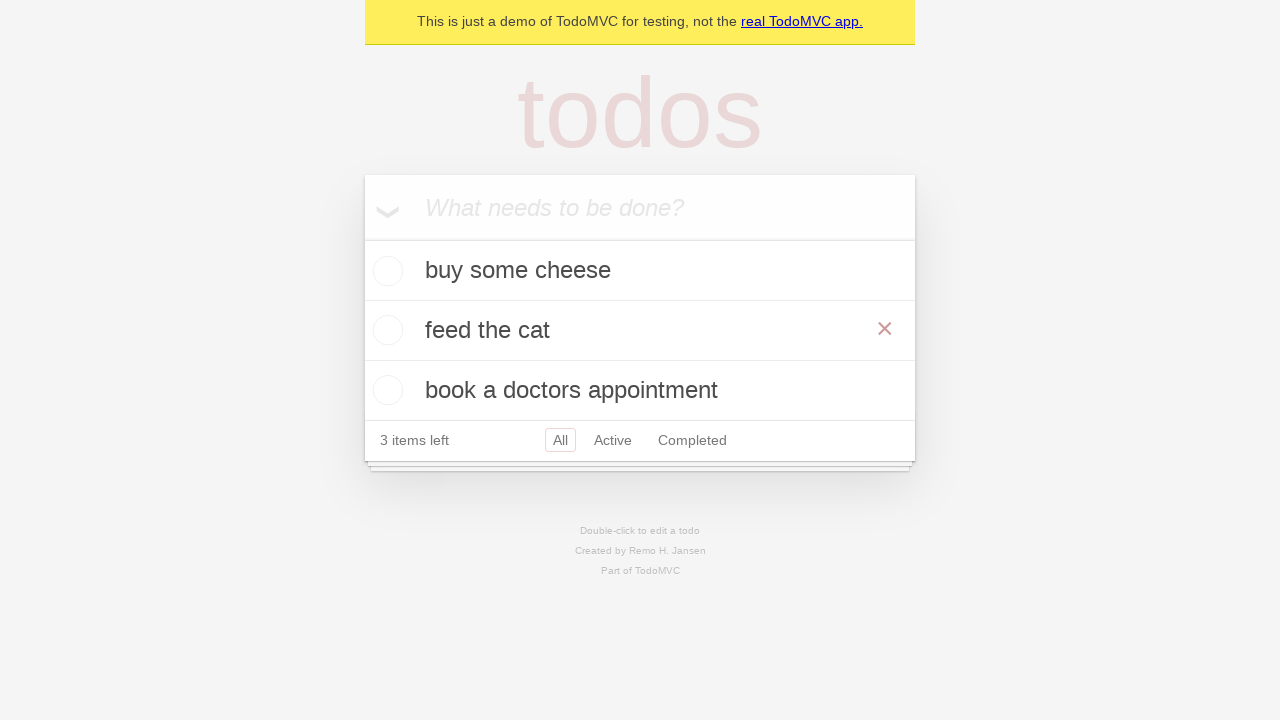

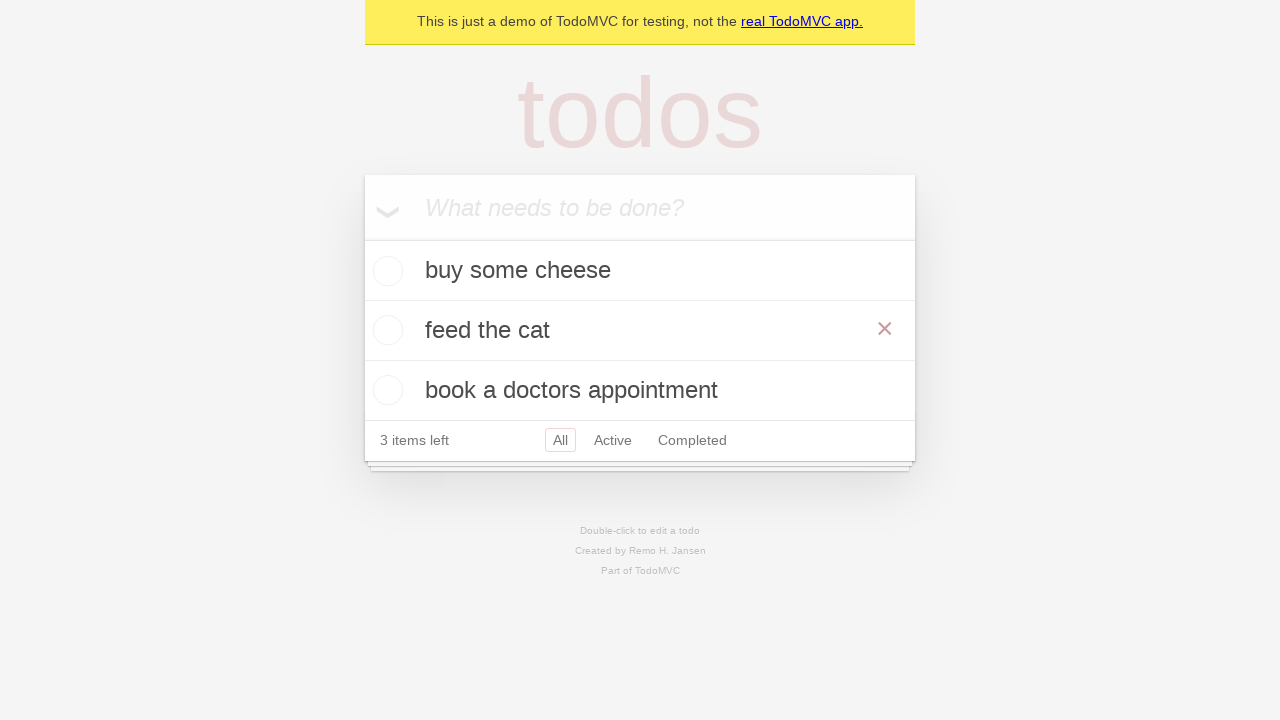